Tests creating a new paste on Pastebin by filling in the text content, selecting an expiration option, adding a title, and submitting the form.

Starting URL: https://pastebin.com/

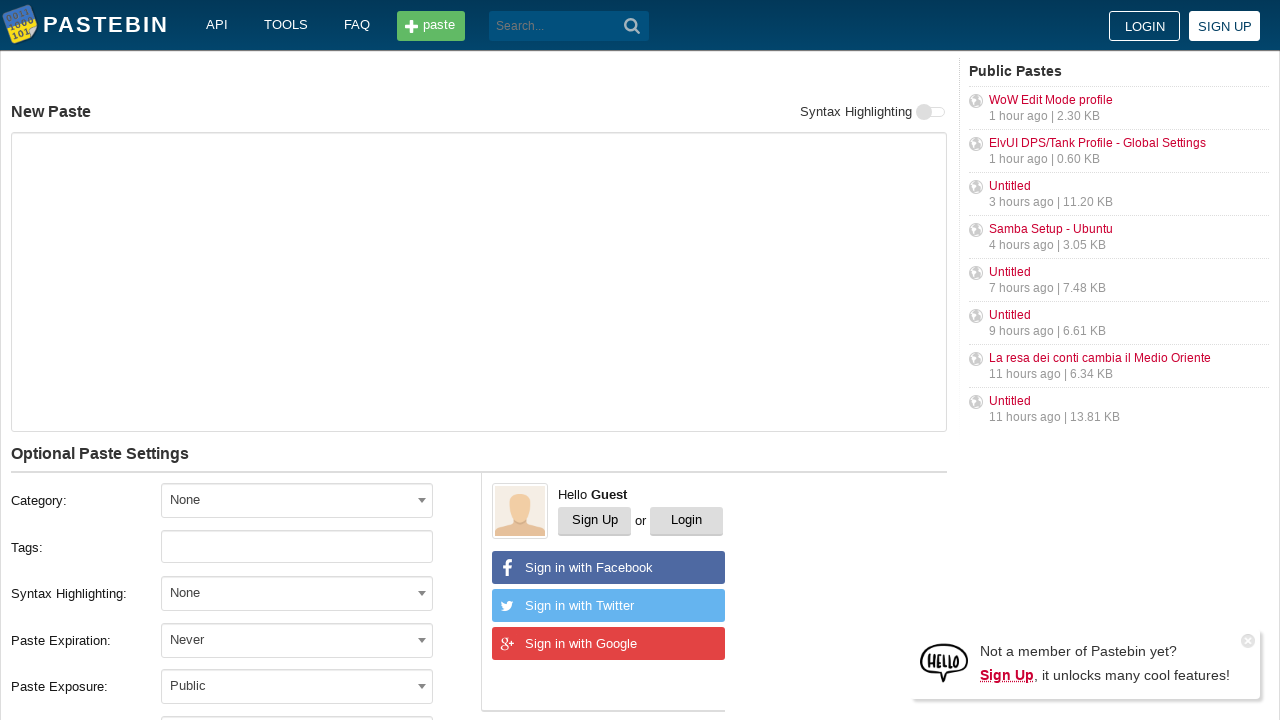

Set viewport size to 1920x1080
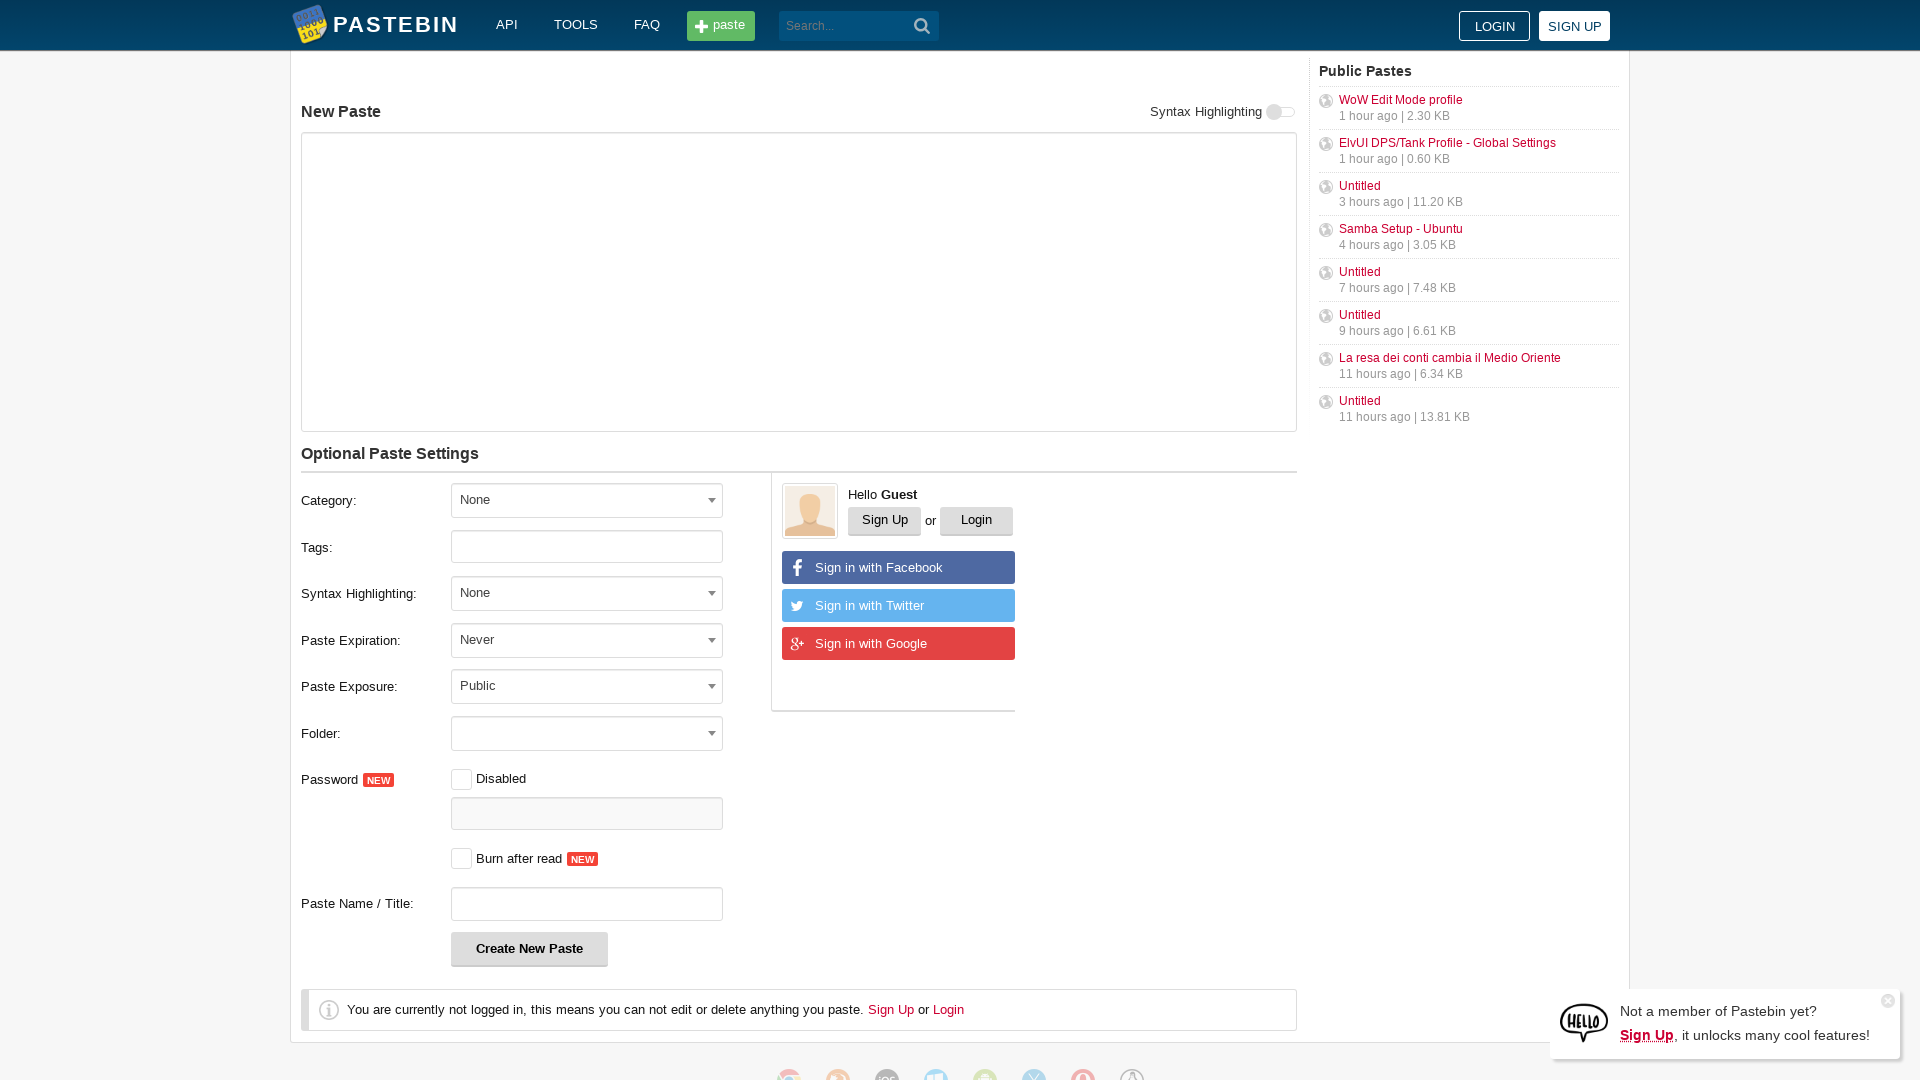

Filled paste text area with 'Hello from WebDriver' on #postform-text
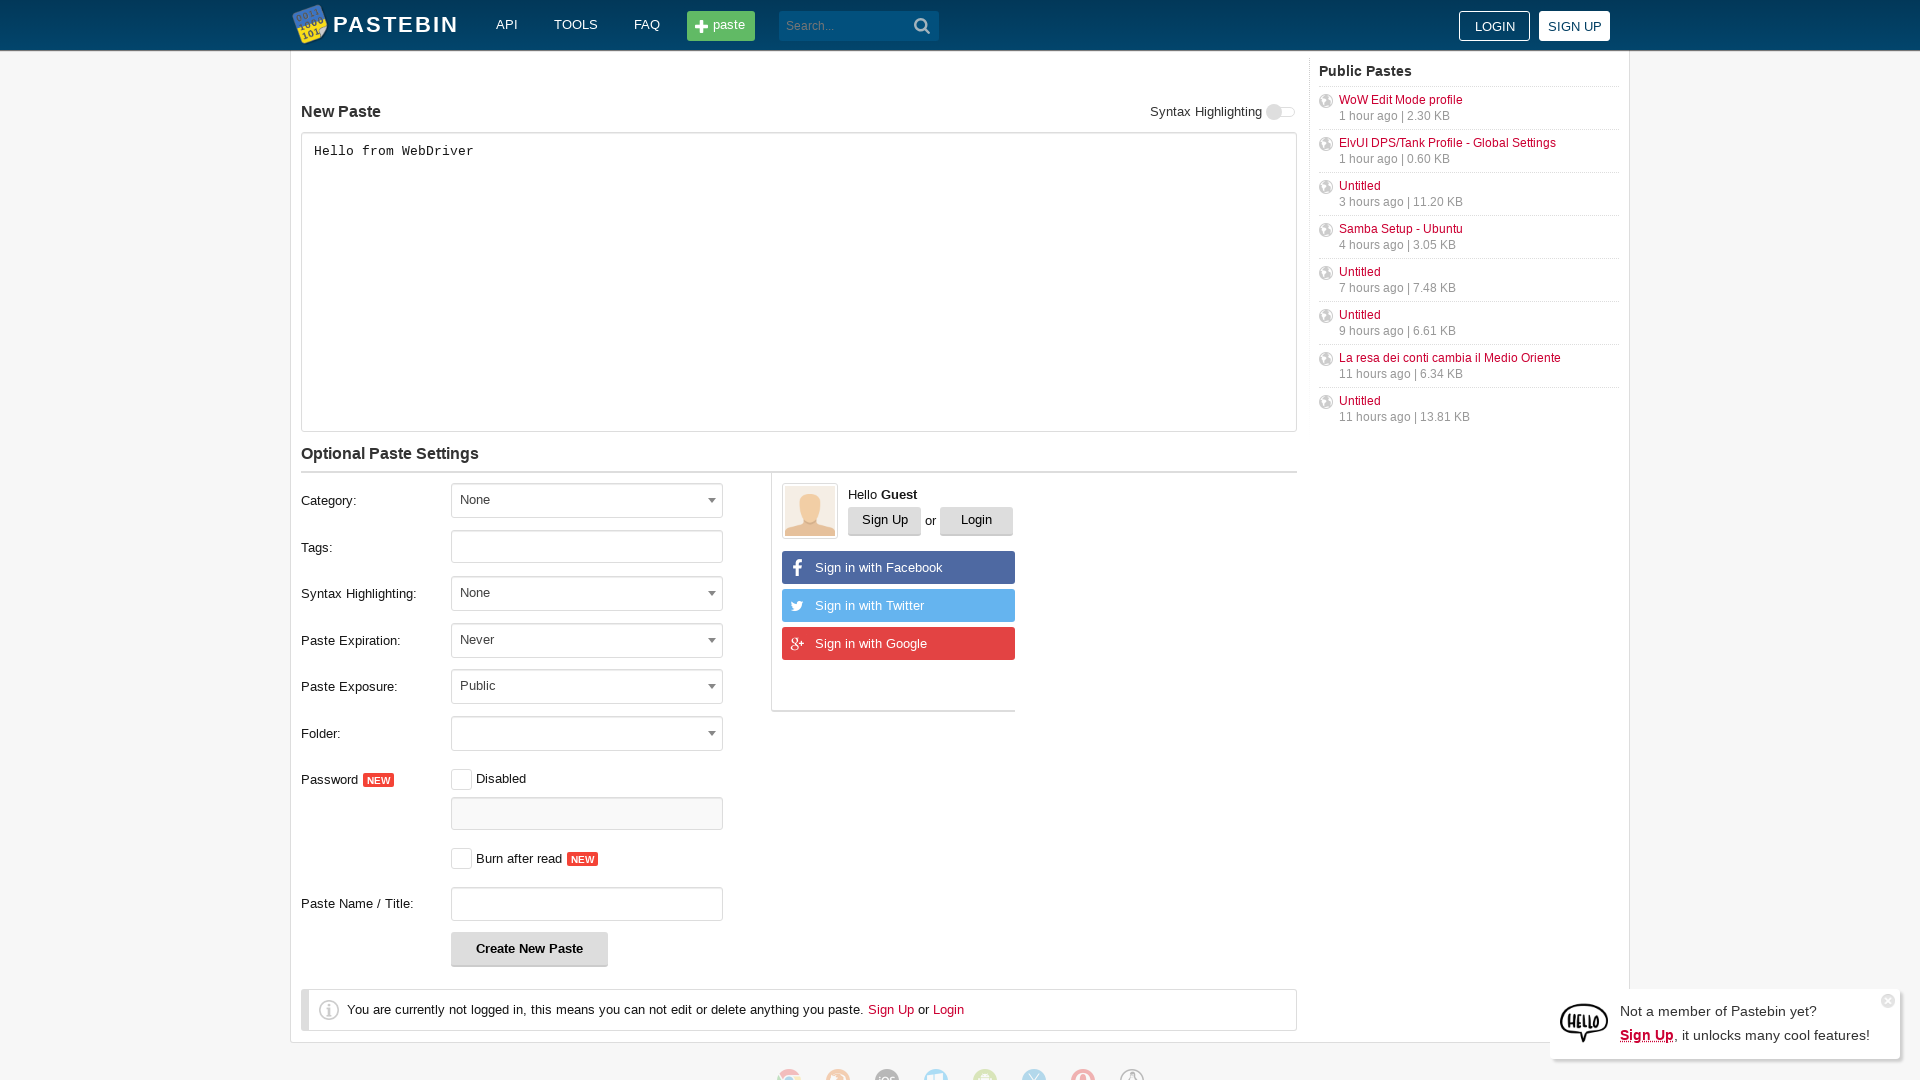

Clicked expiration dropdown at (712, 640) on (//span[@class='select2-selection__arrow'])[3]
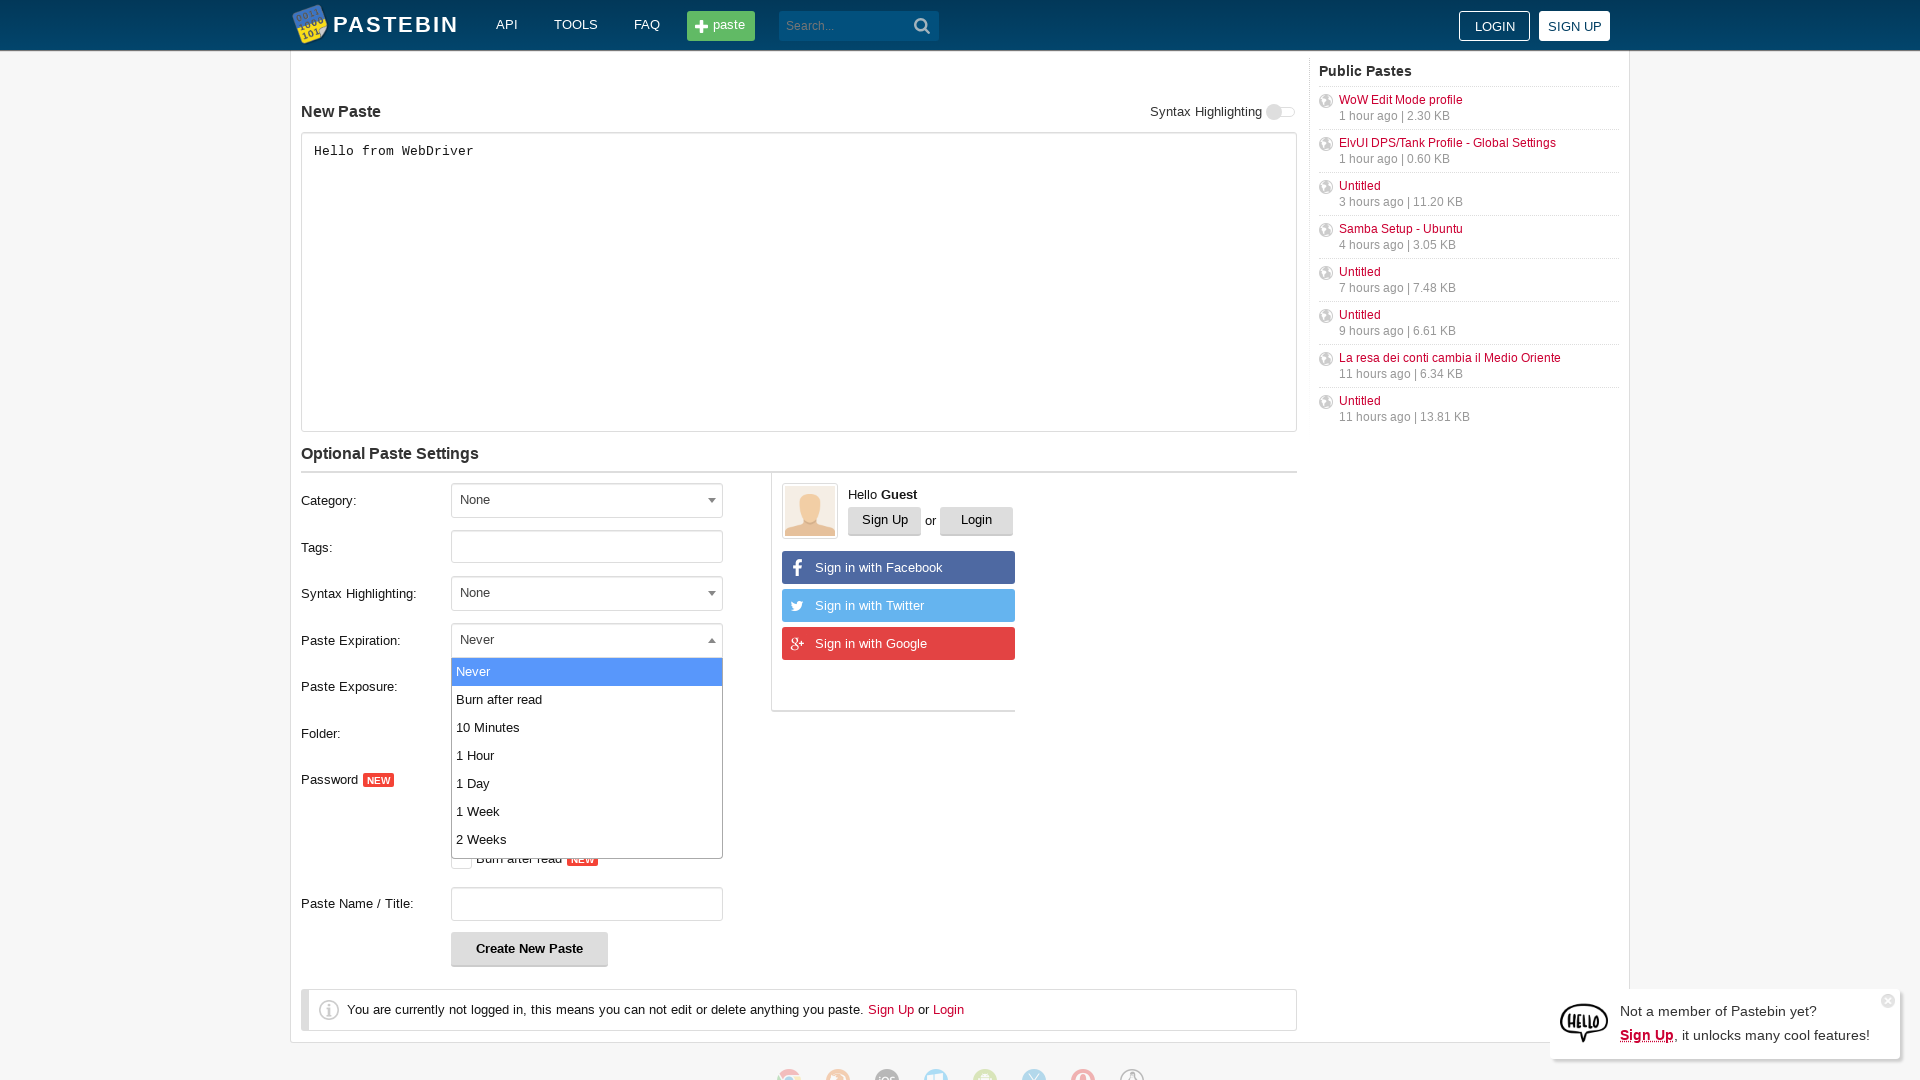

Pressed ArrowDown in expiration dropdown
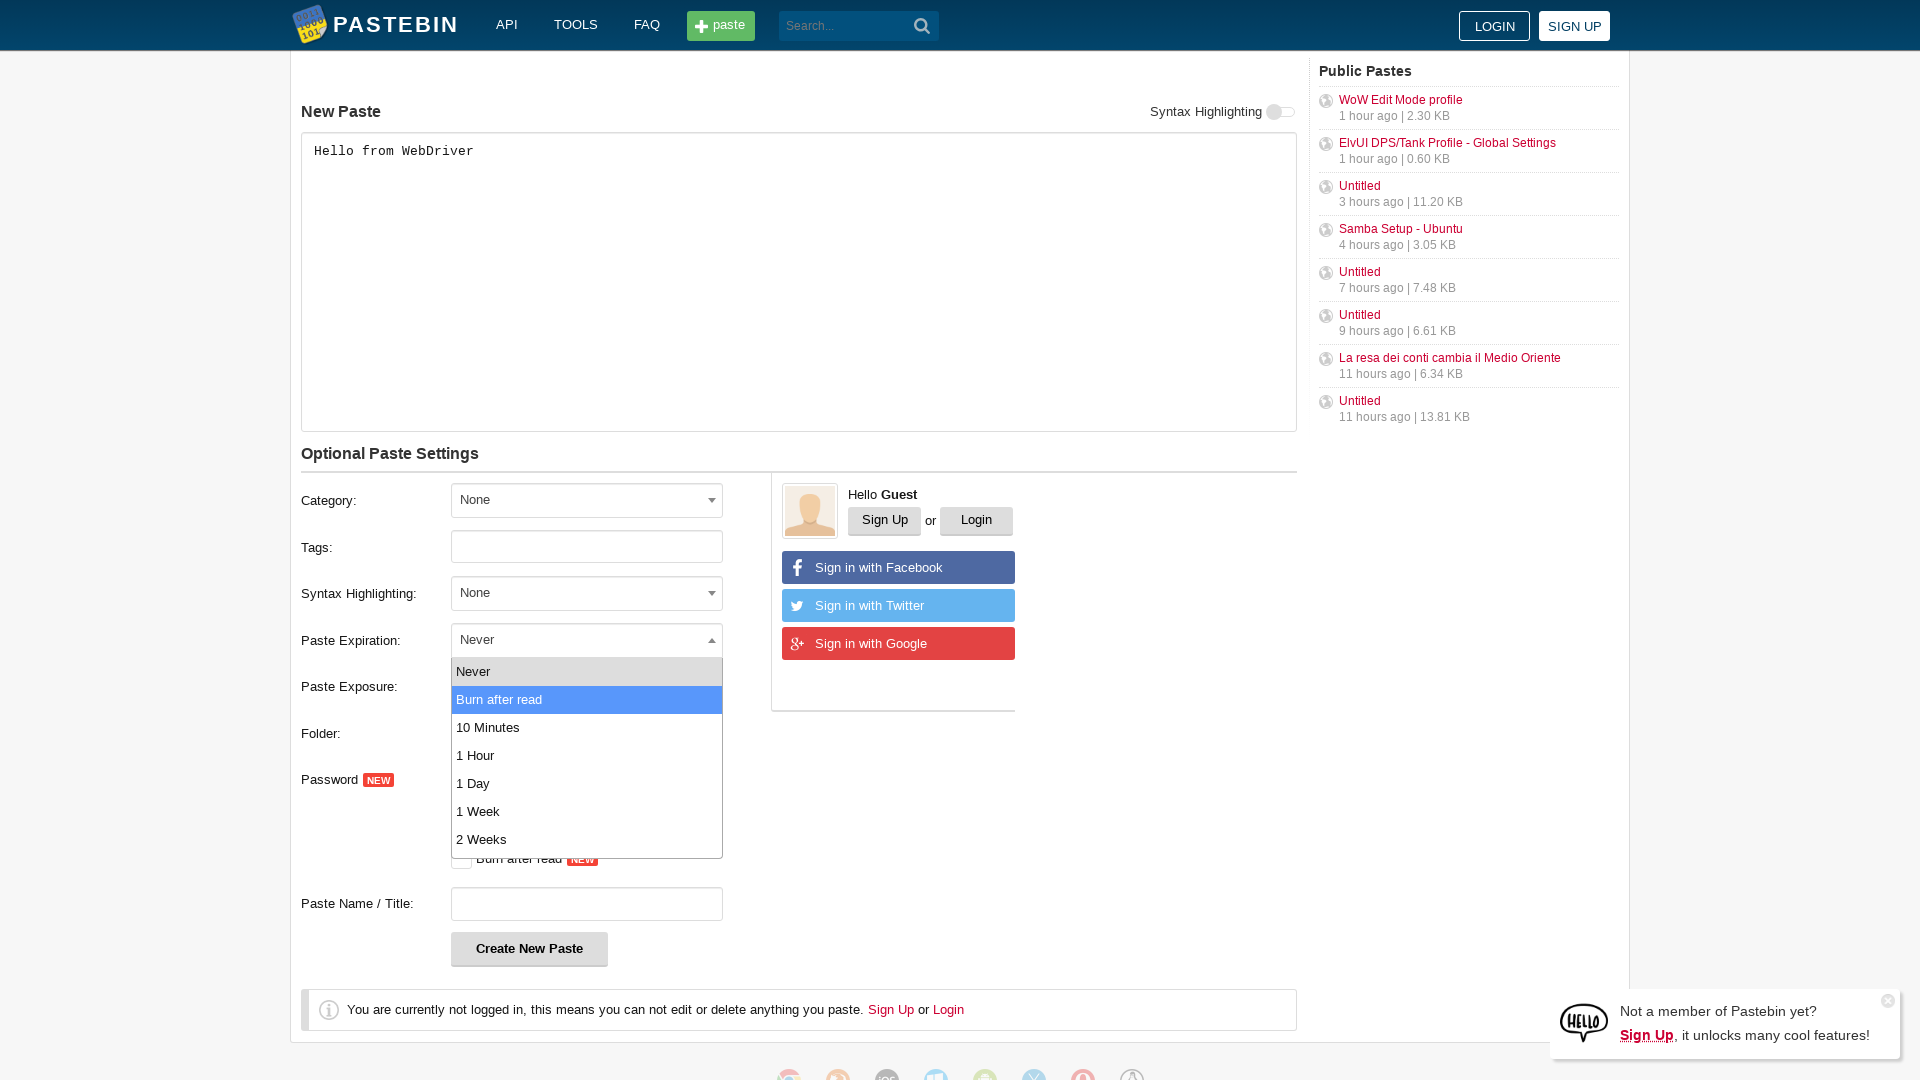

Pressed ArrowDown again in expiration dropdown
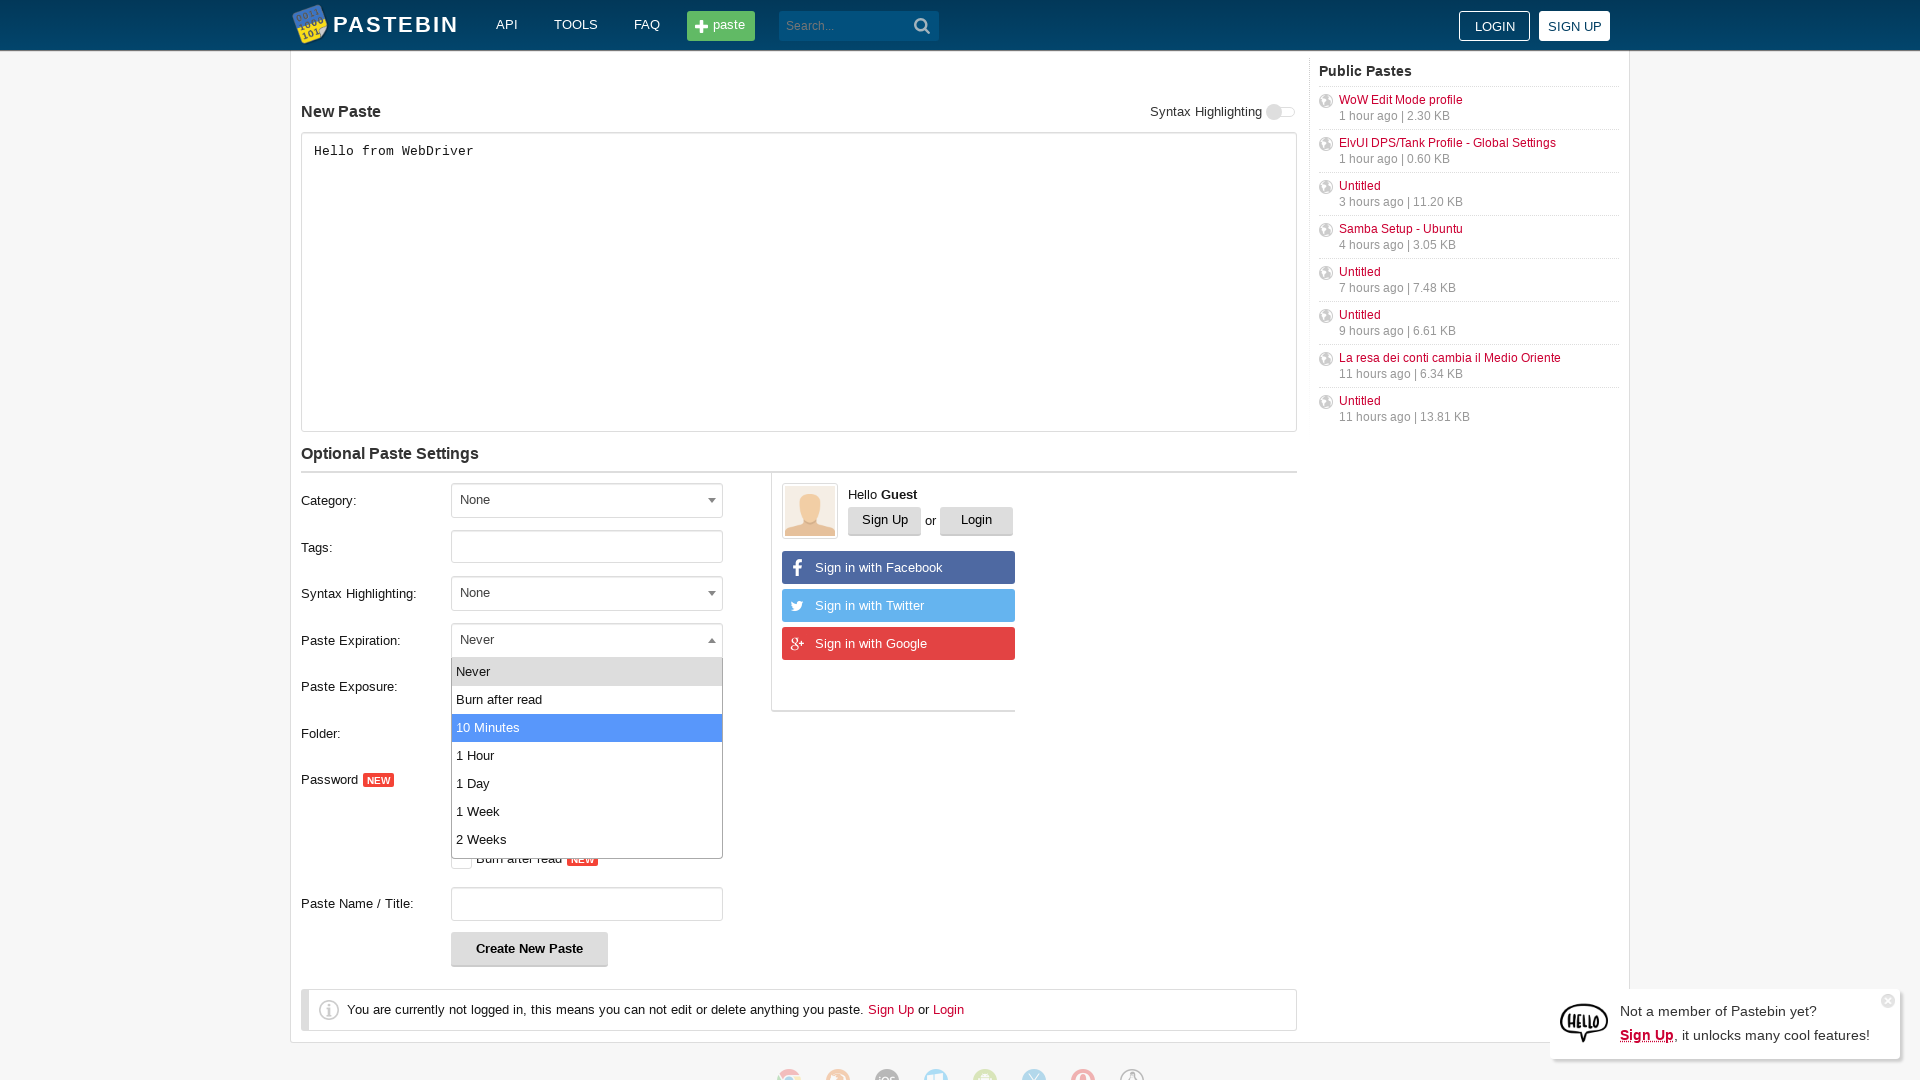

Pressed Enter to select expiration option
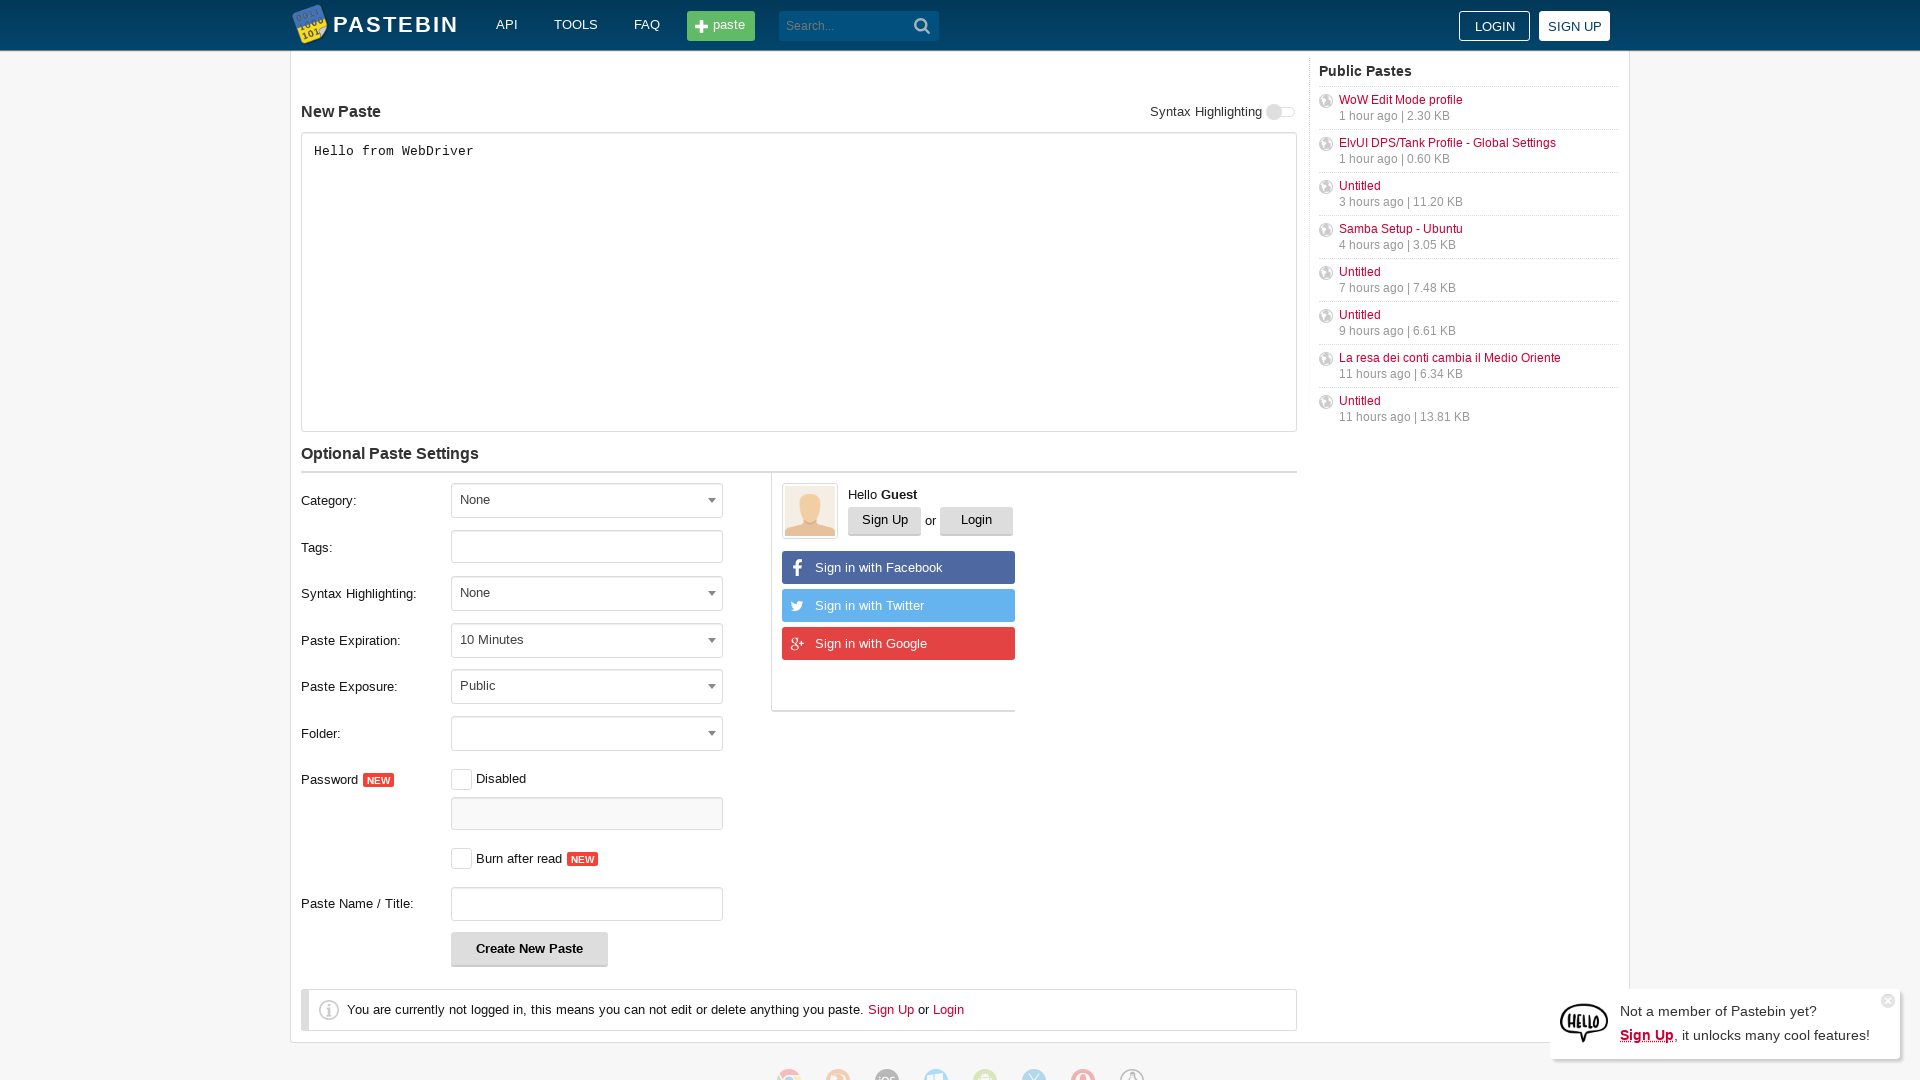

Filled title field with 'helloweb' on #postform-name
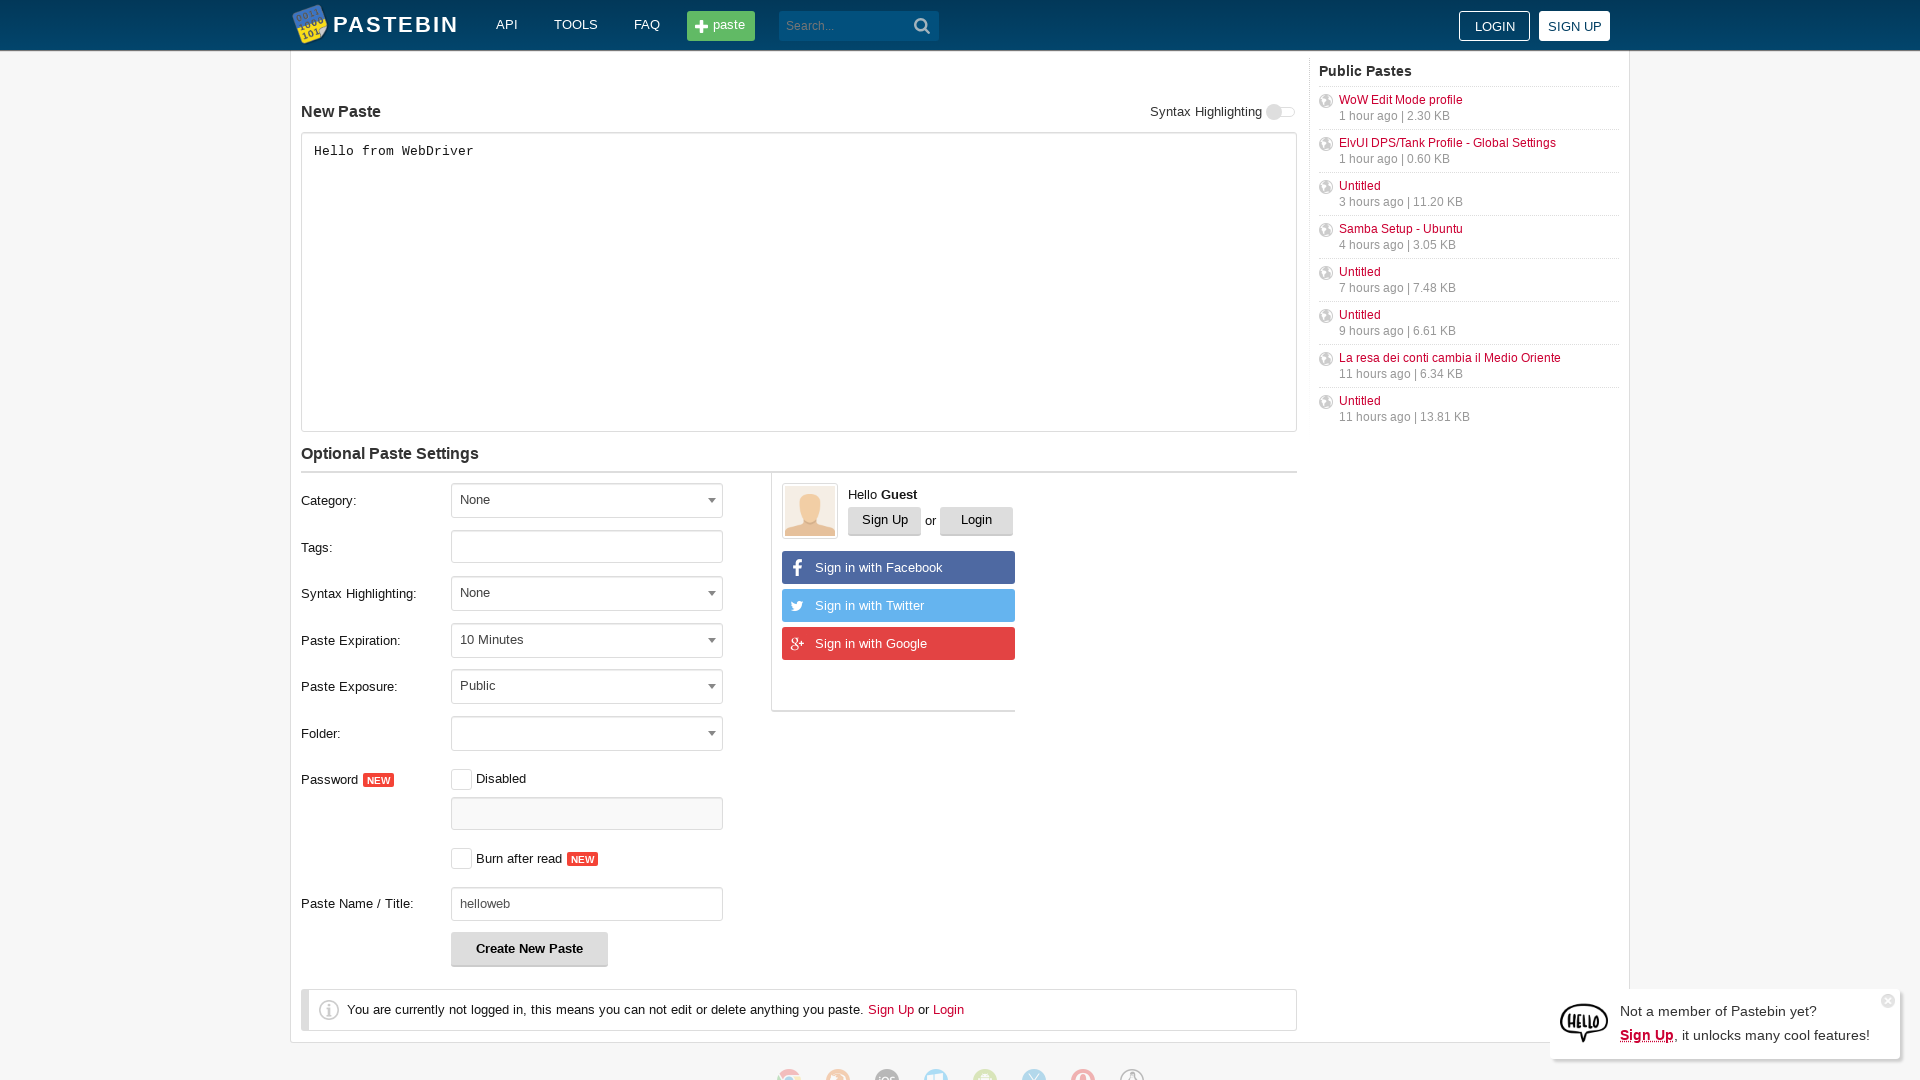

Clicked submit button to create paste at (922, 26) on button[type='submit']
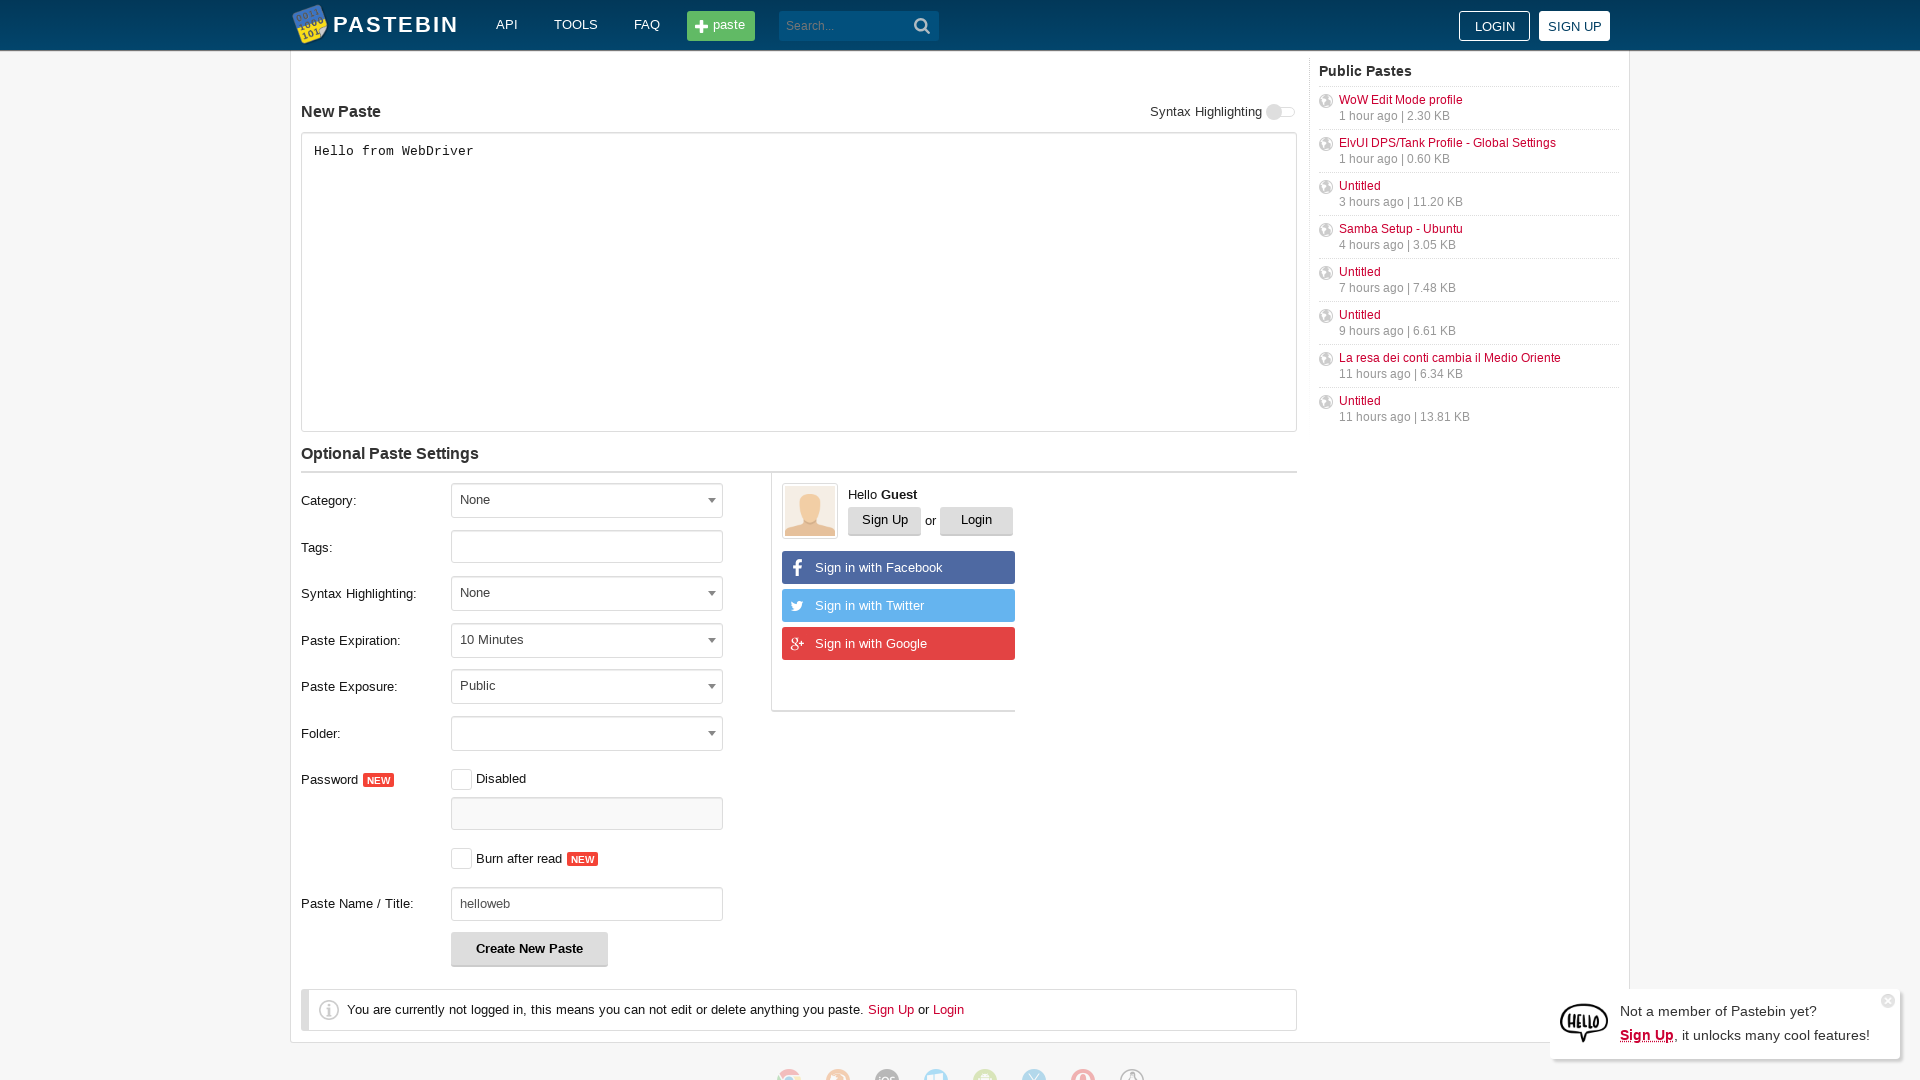

Waited for page to load after submission
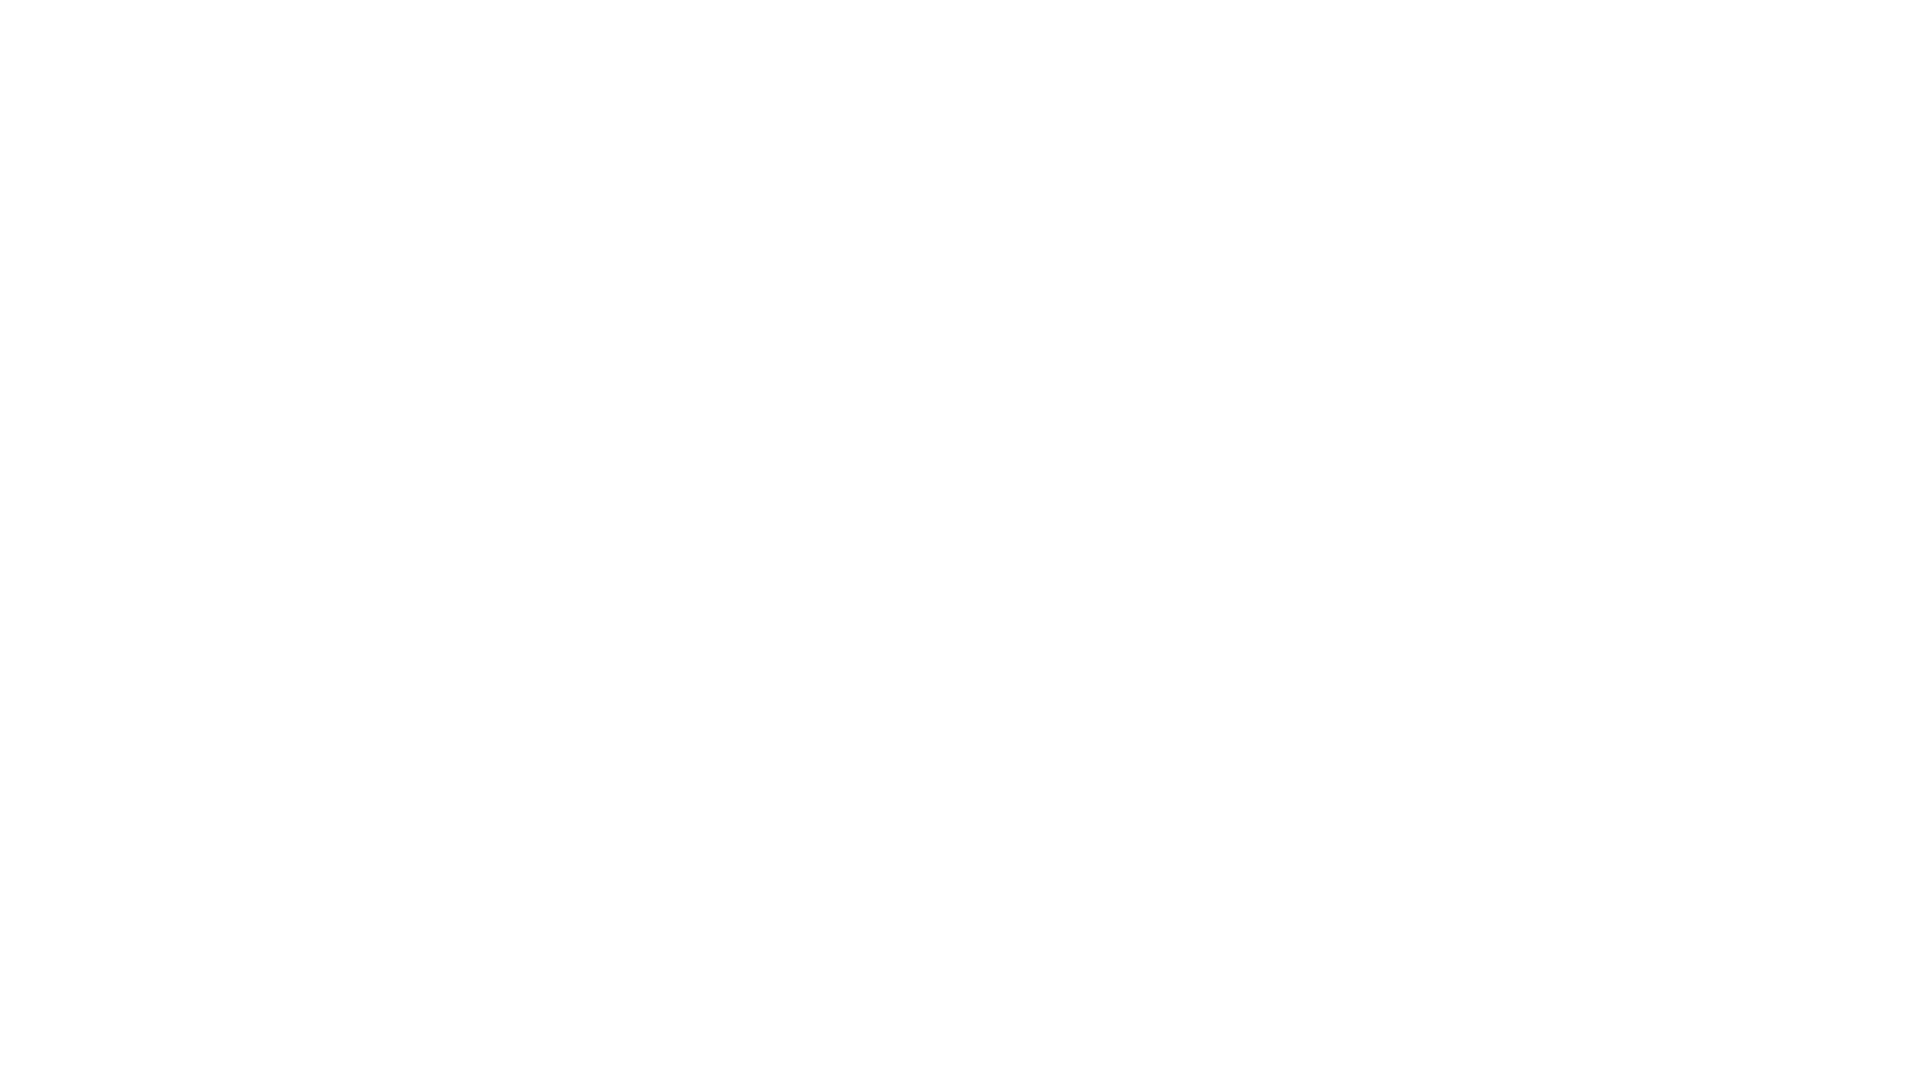

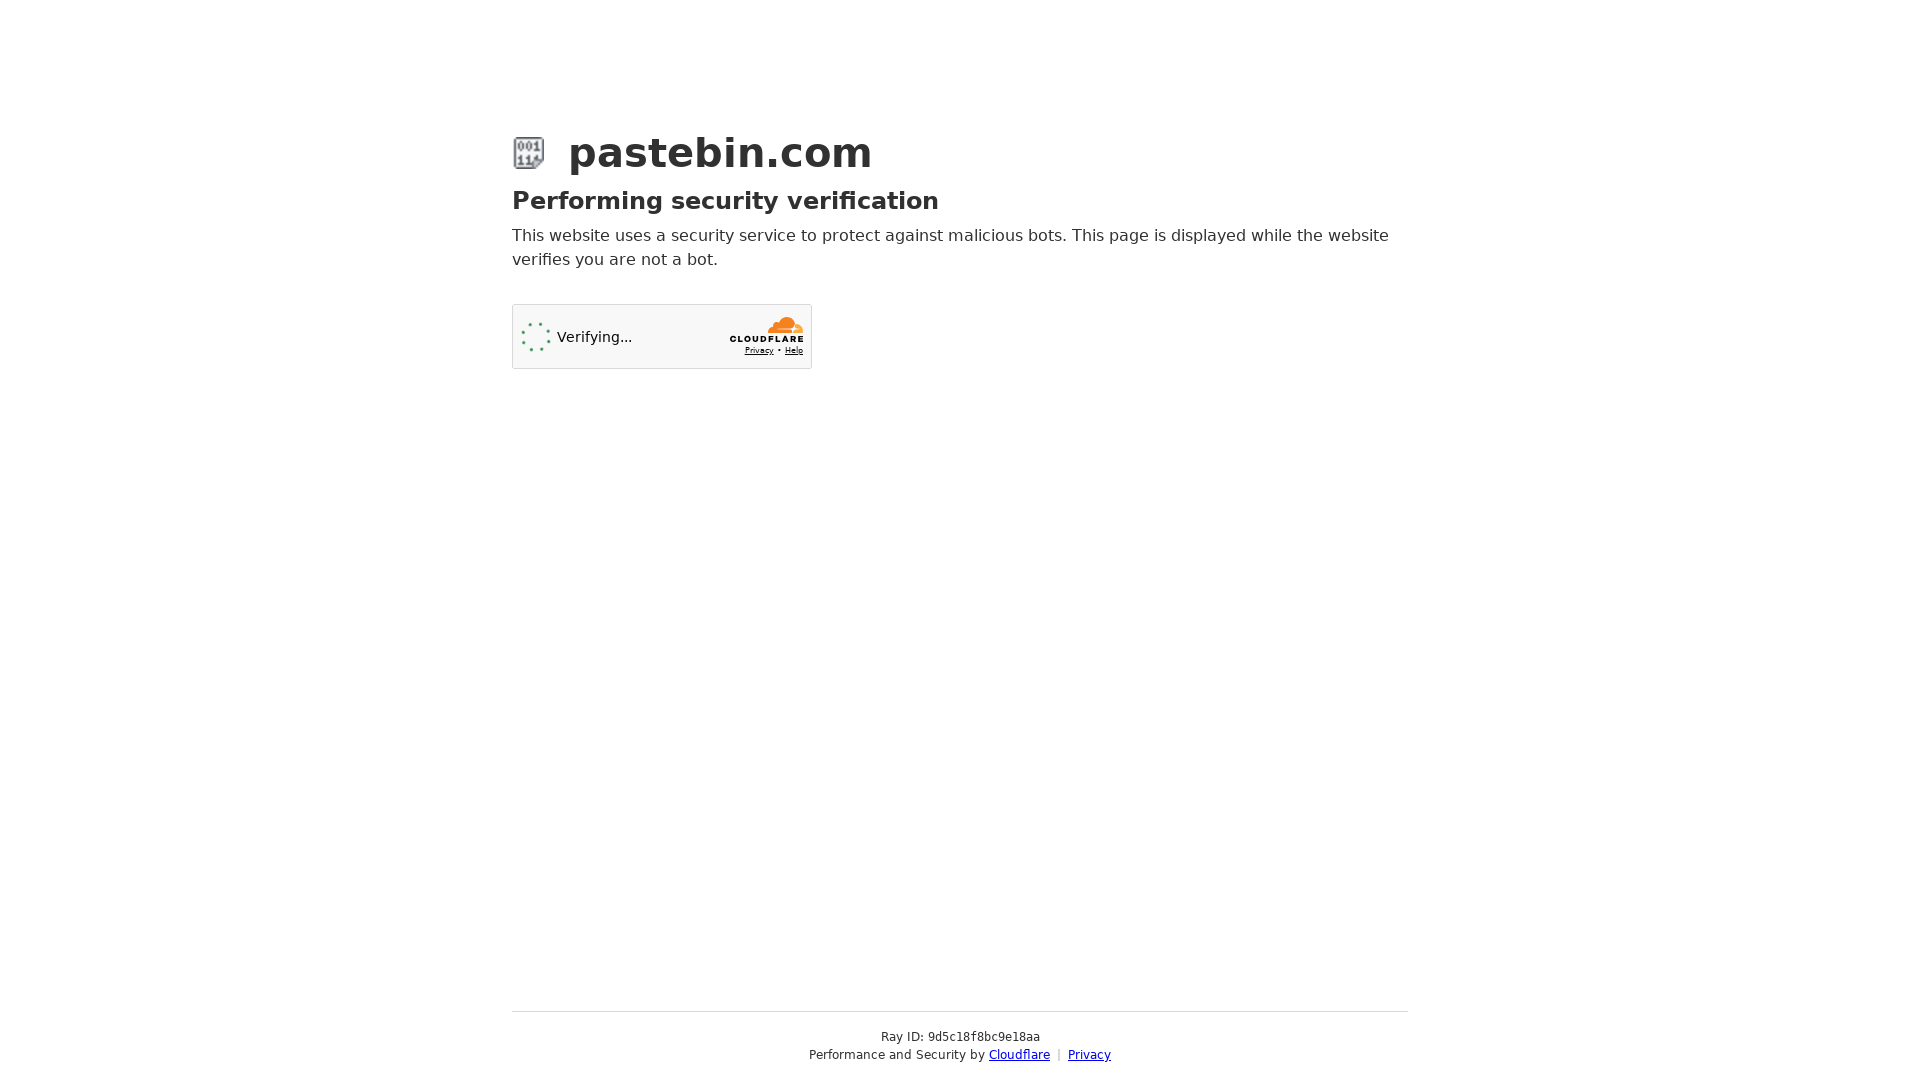